Tests a slow calculator web application by setting a delay timer, performing an addition operation (7 + 8), and verifying the result displays correctly.

Starting URL: https://bonigarcia.dev/selenium-webdriver-java/slow-calculator.html

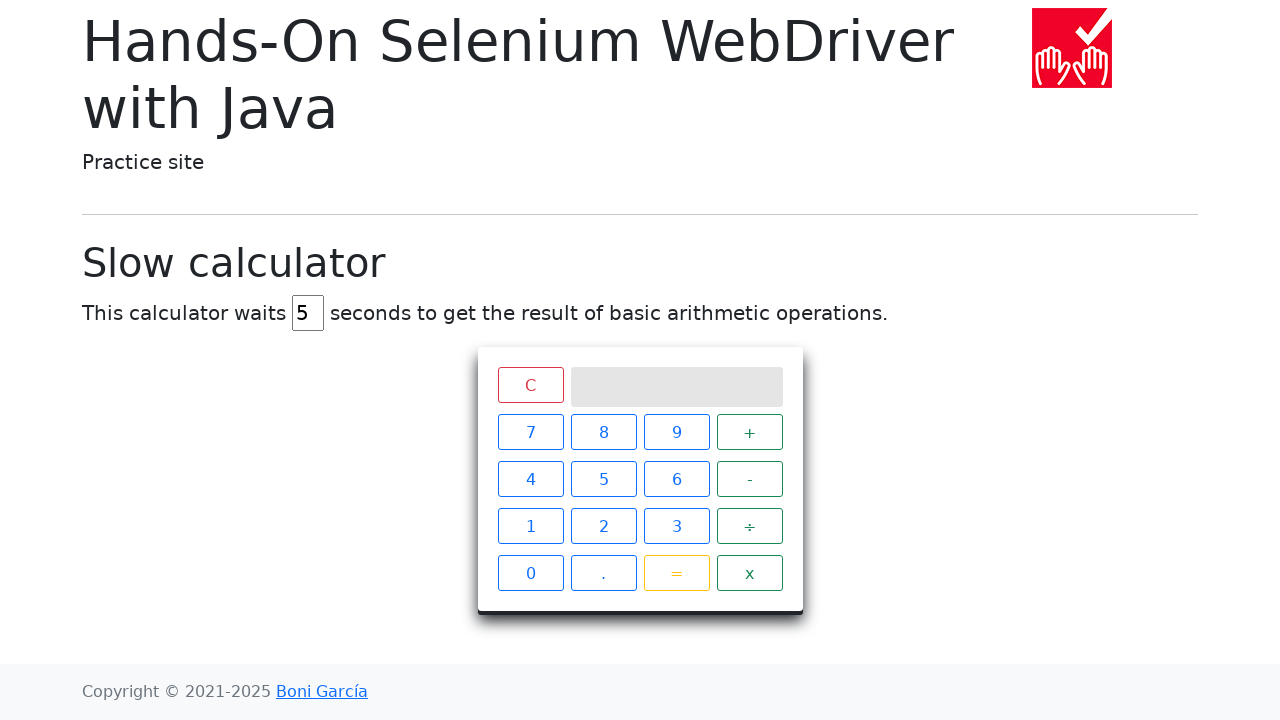

Cleared the delay input field on #delay
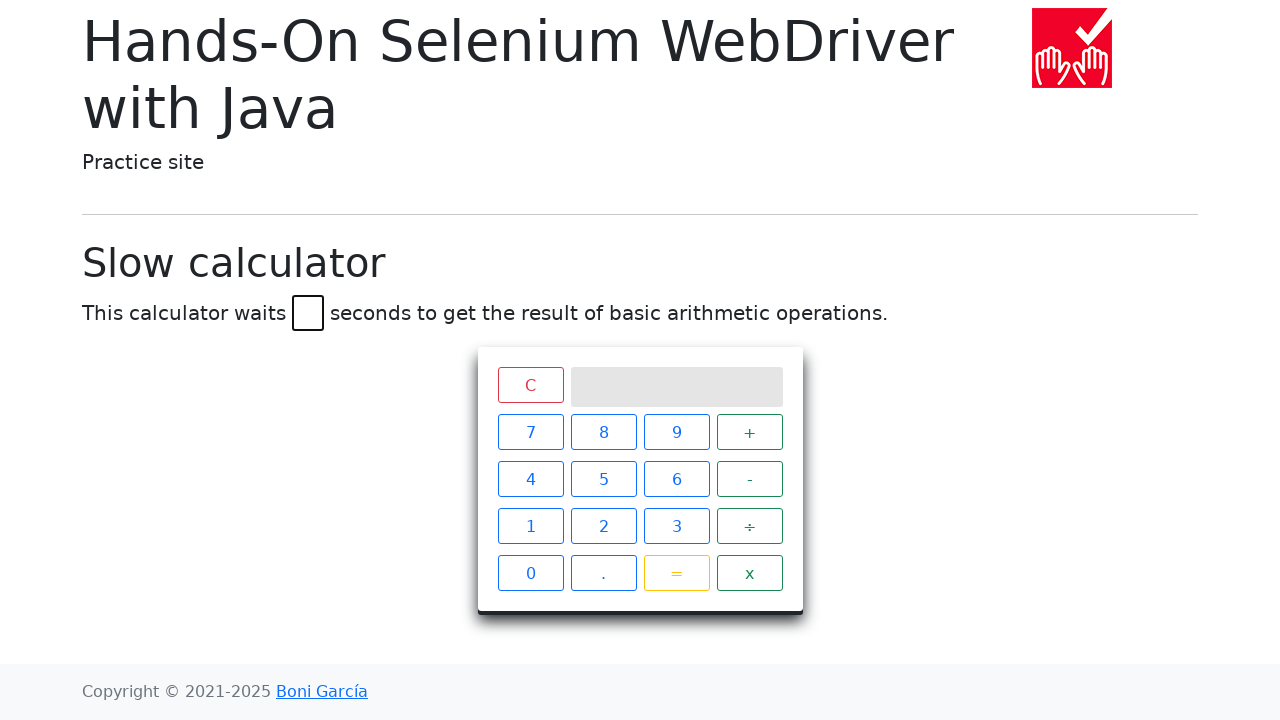

Set delay timer to 3 seconds on #delay
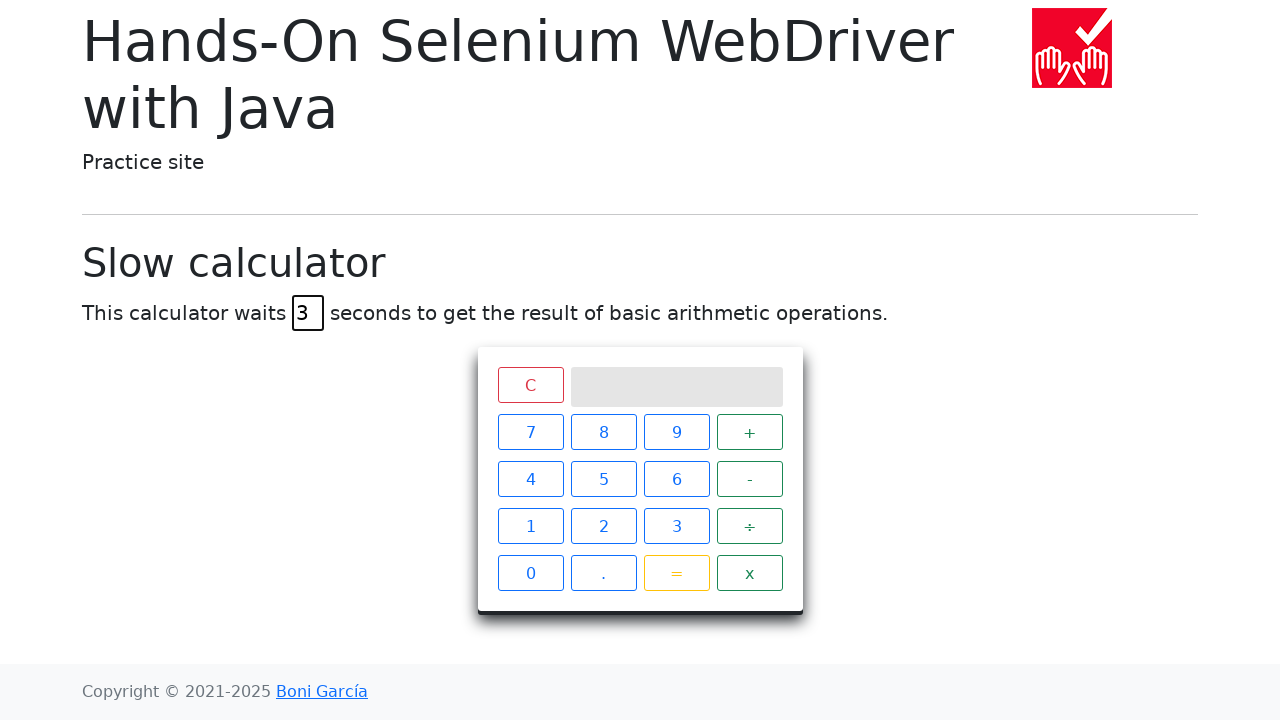

Clicked number 7 at (530, 432) on xpath=//span[@class='btn btn-outline-primary' and text()='7']
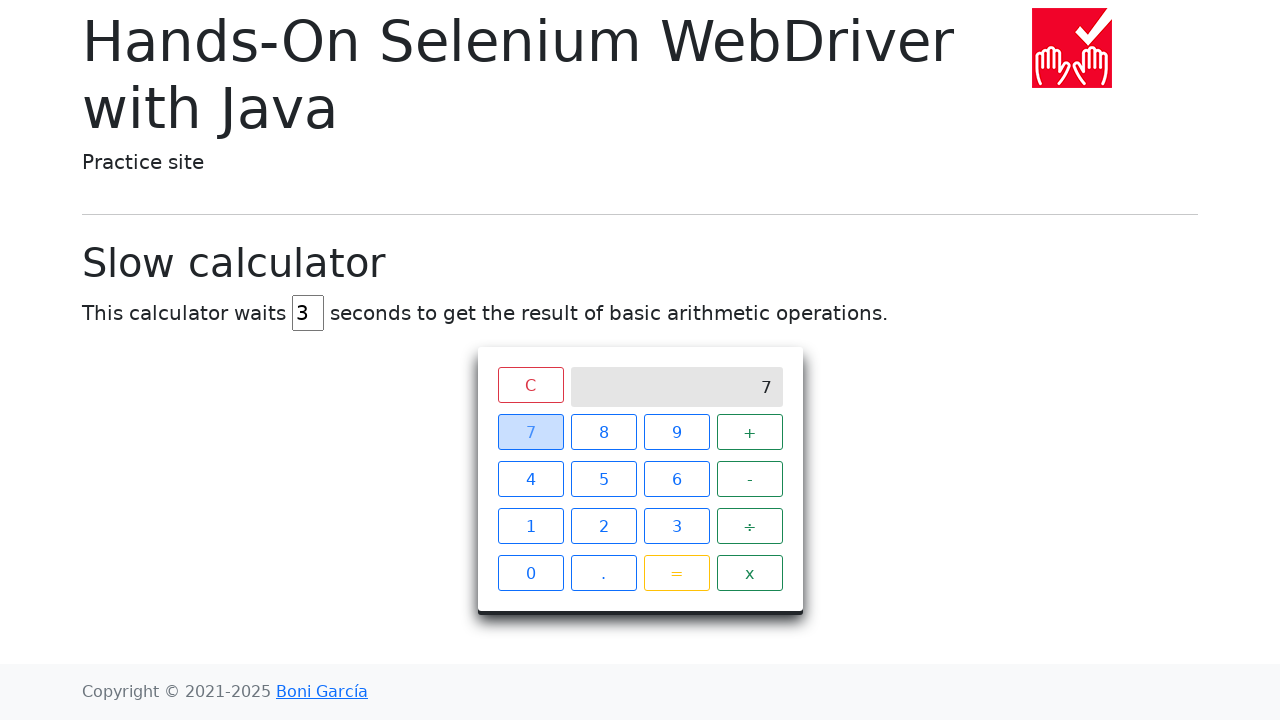

Clicked the plus operator at (750, 432) on xpath=//span[@class='operator btn btn-outline-success' and text()='+']
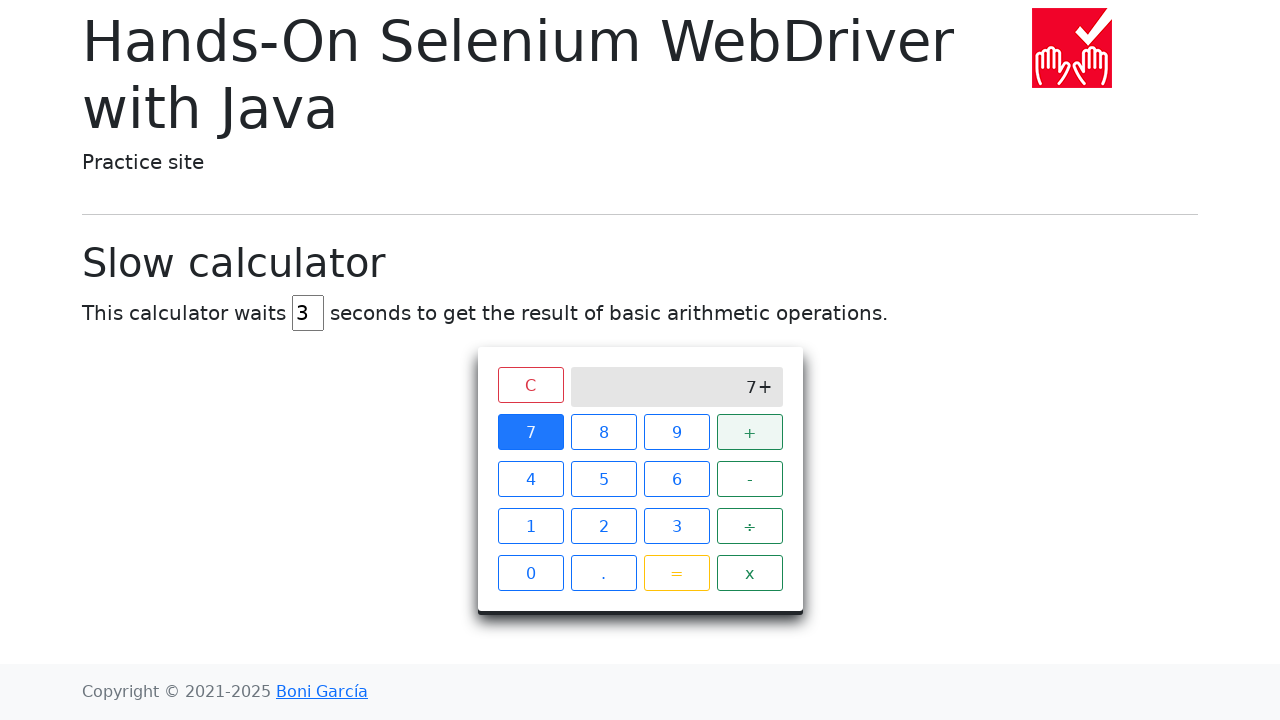

Clicked number 8 at (604, 432) on xpath=//span[@class='btn btn-outline-primary' and text()='8']
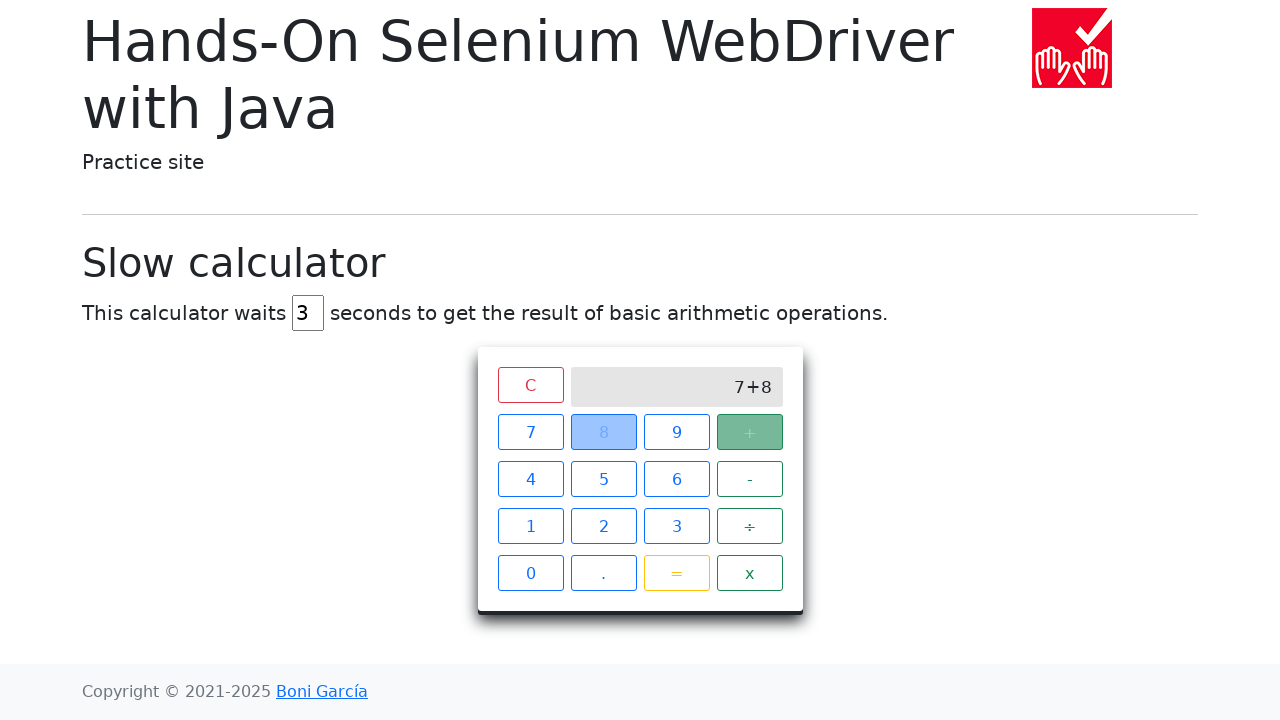

Clicked equals button at (676, 573) on xpath=//span[@class='btn btn-outline-warning' and text()='=']
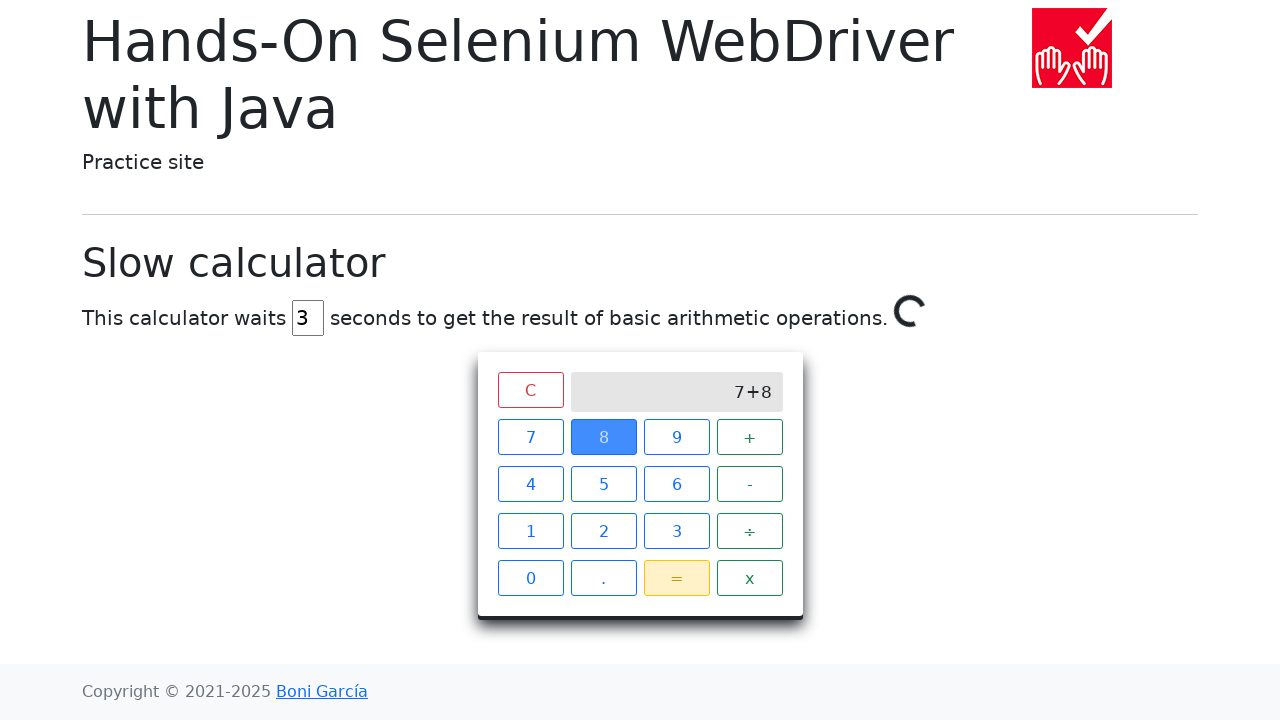

Result 15 appeared on calculator screen (7 + 8 = 15)
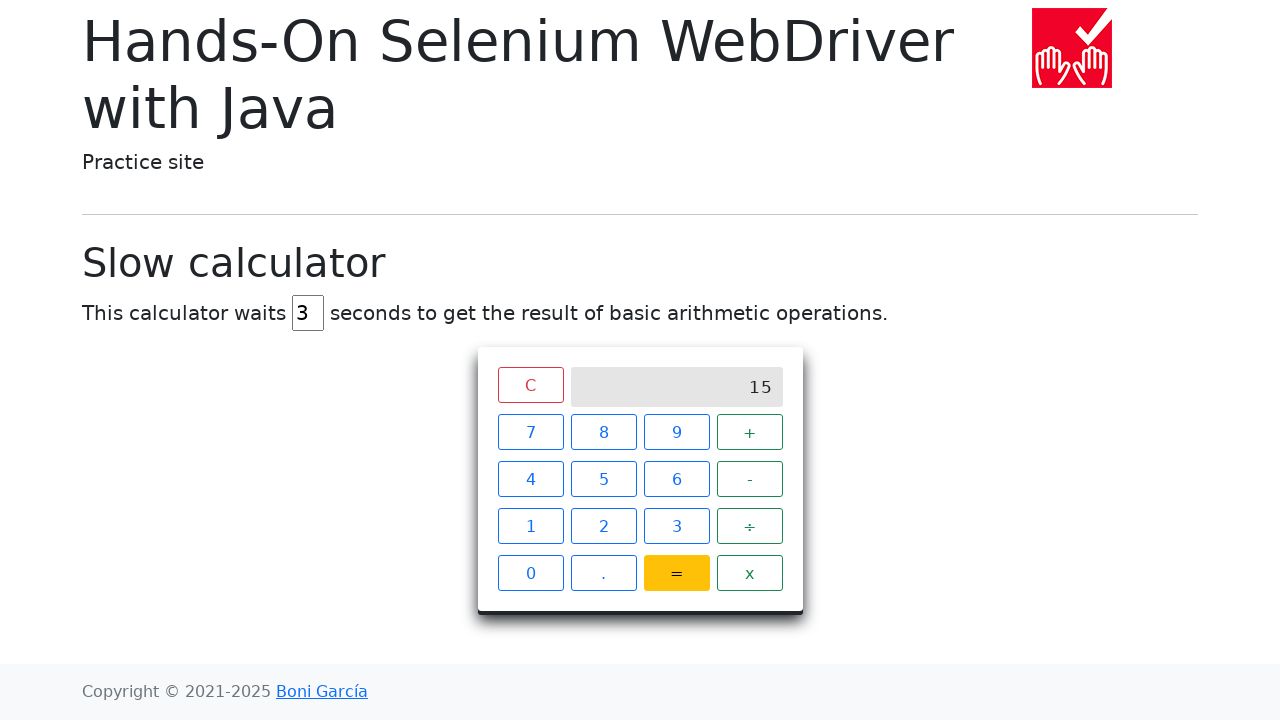

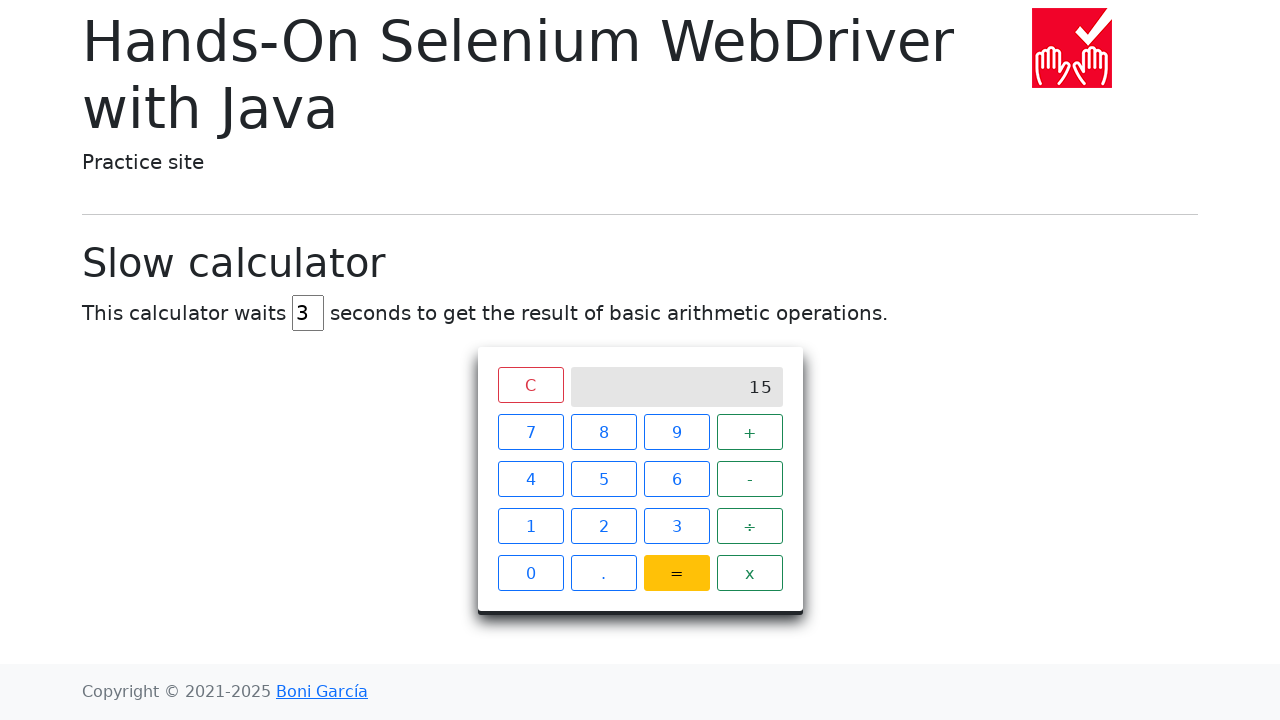